Tests browser navigation functionality by navigating to a website, refreshing the page, navigating back, and navigating forward

Starting URL: https://www.mycontactform.com/

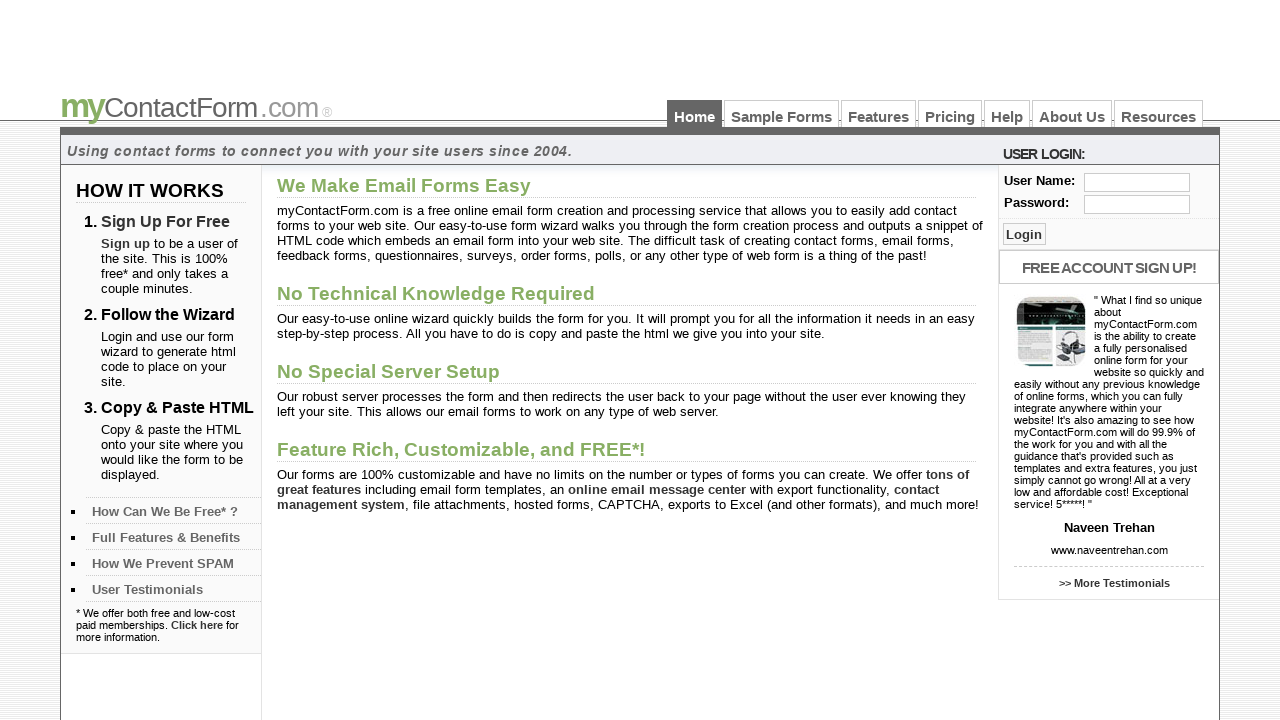

Retrieved page title
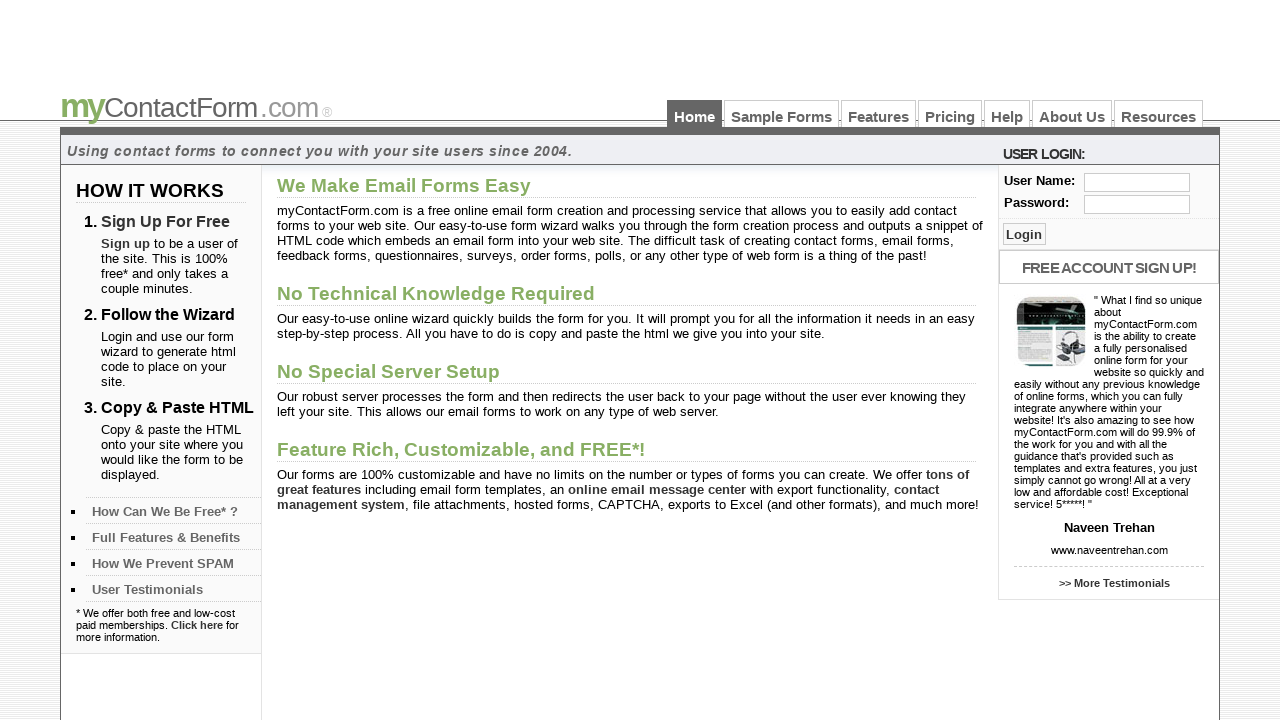

Retrieved current URL
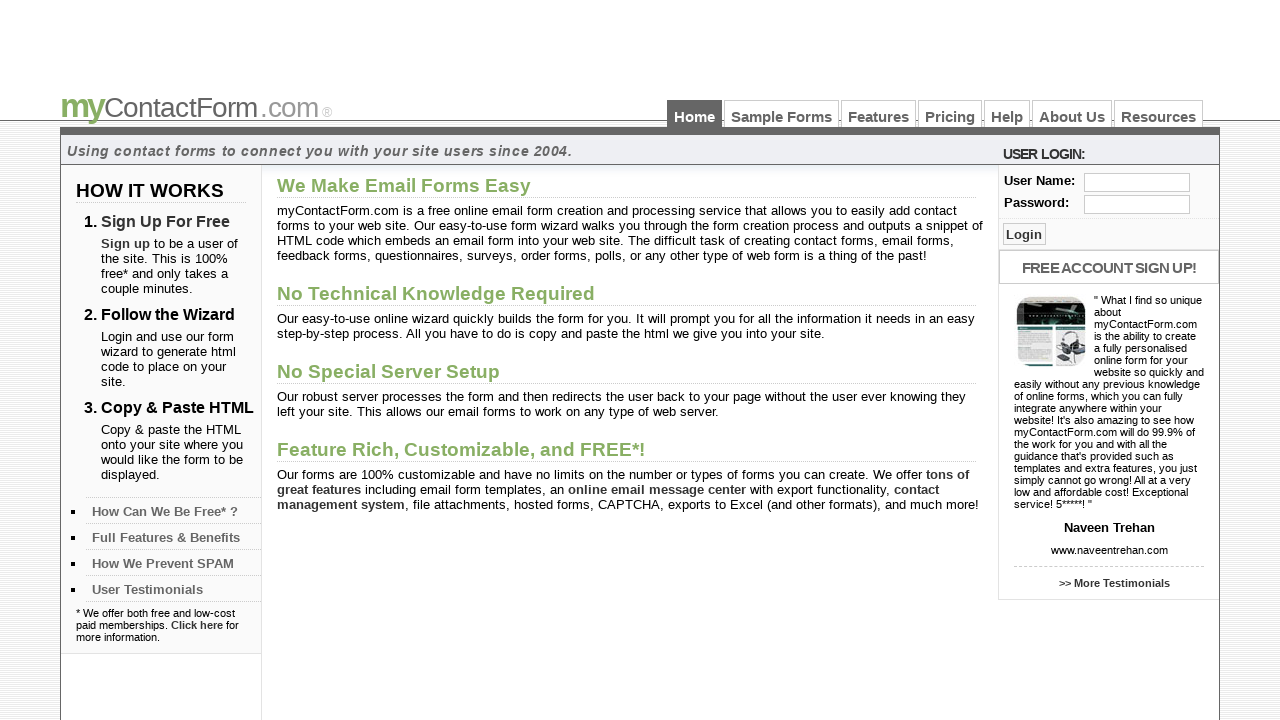

Refreshed the page
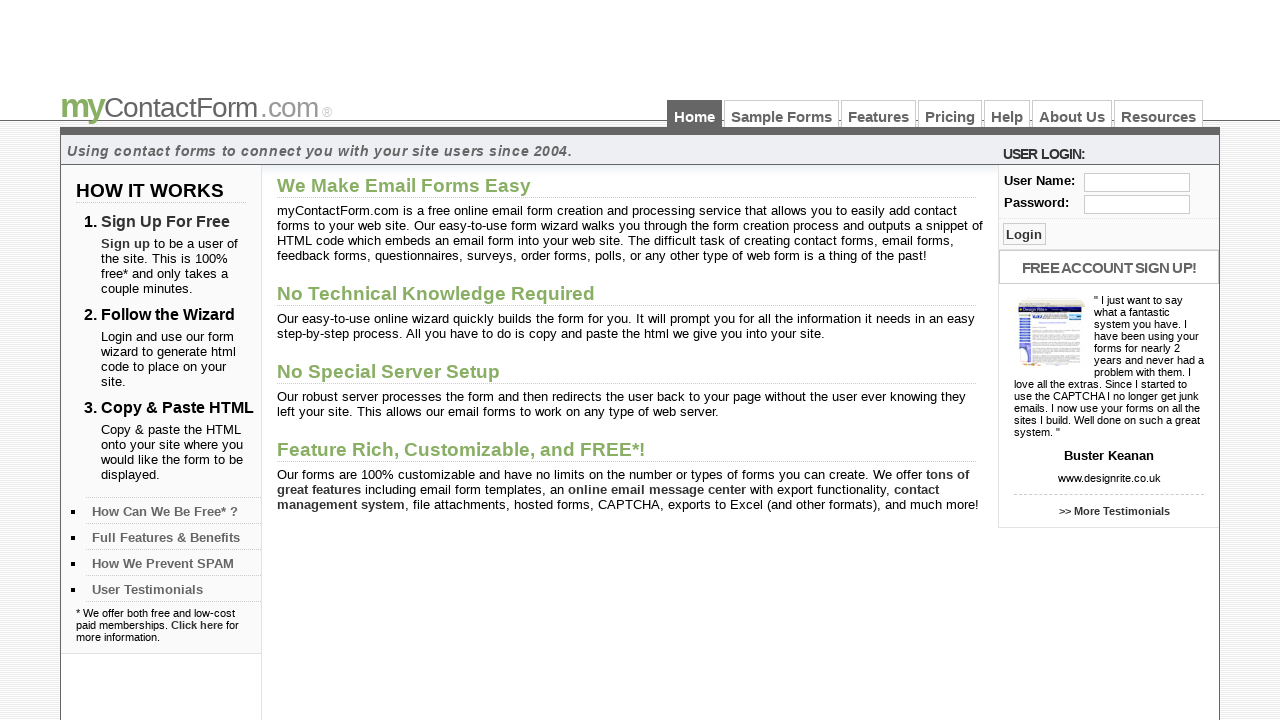

Navigated back in browser history
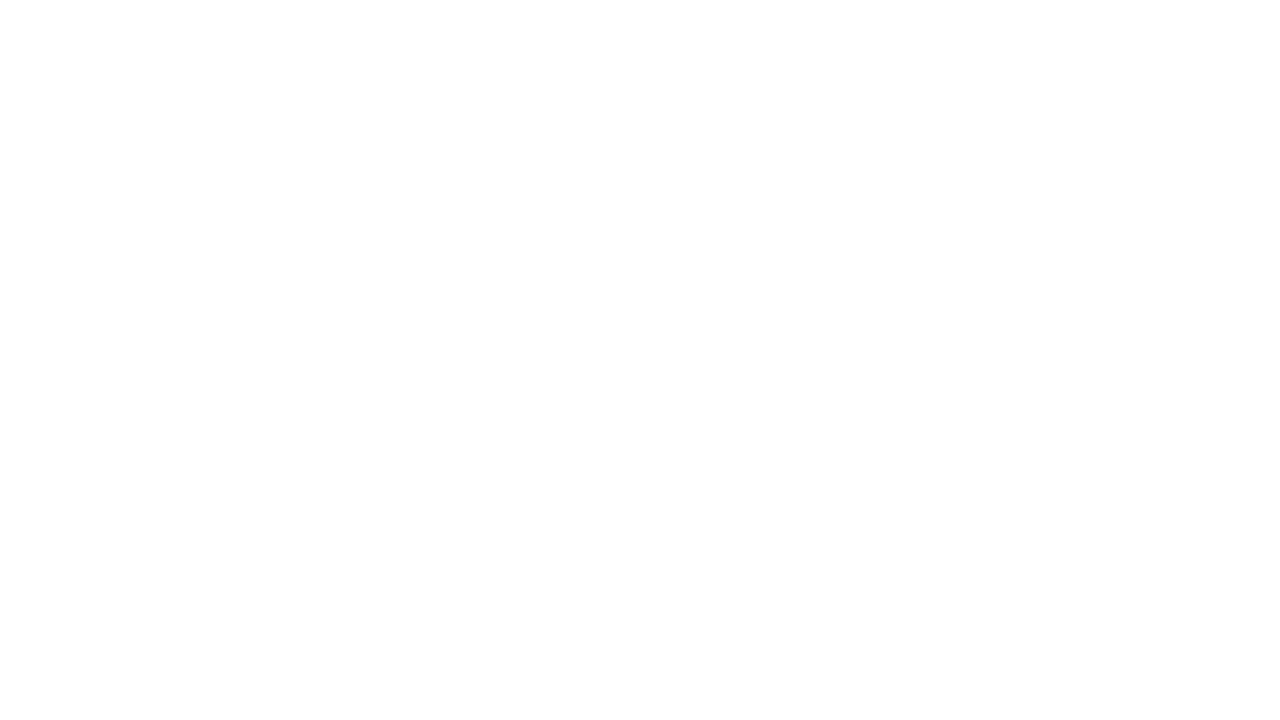

Navigated forward in browser history
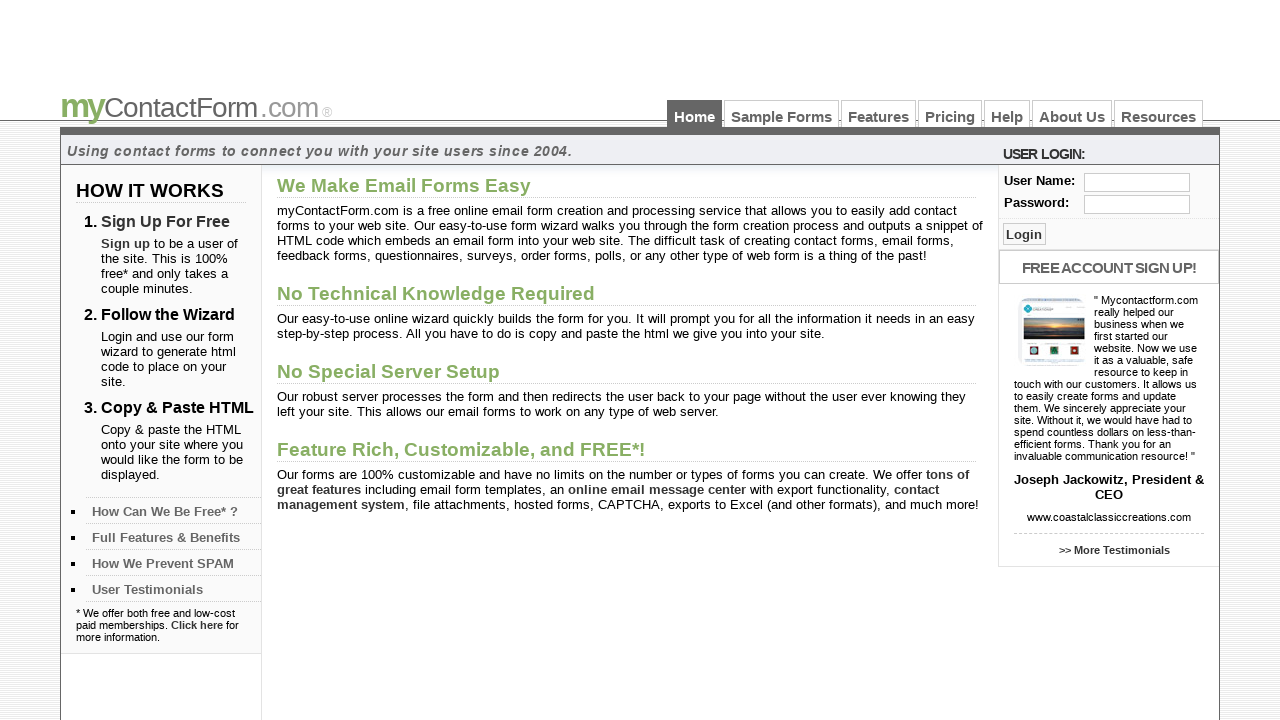

Waited 2 seconds for page to stabilize
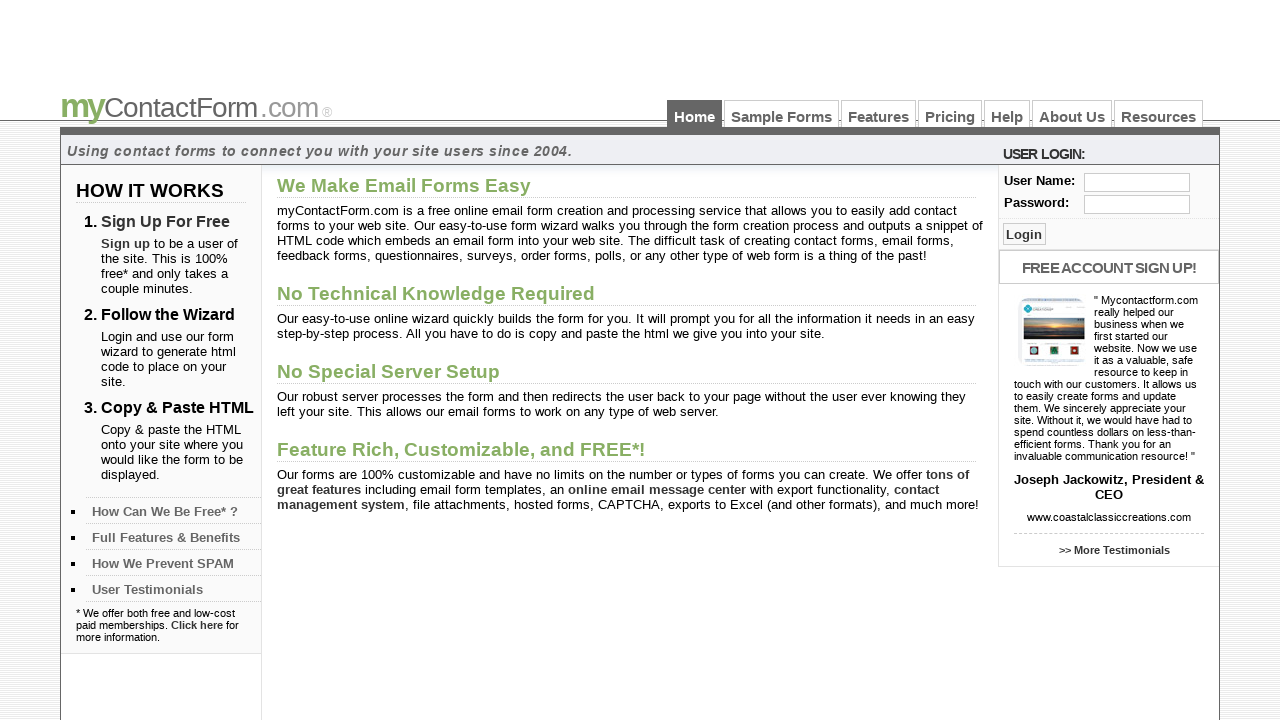

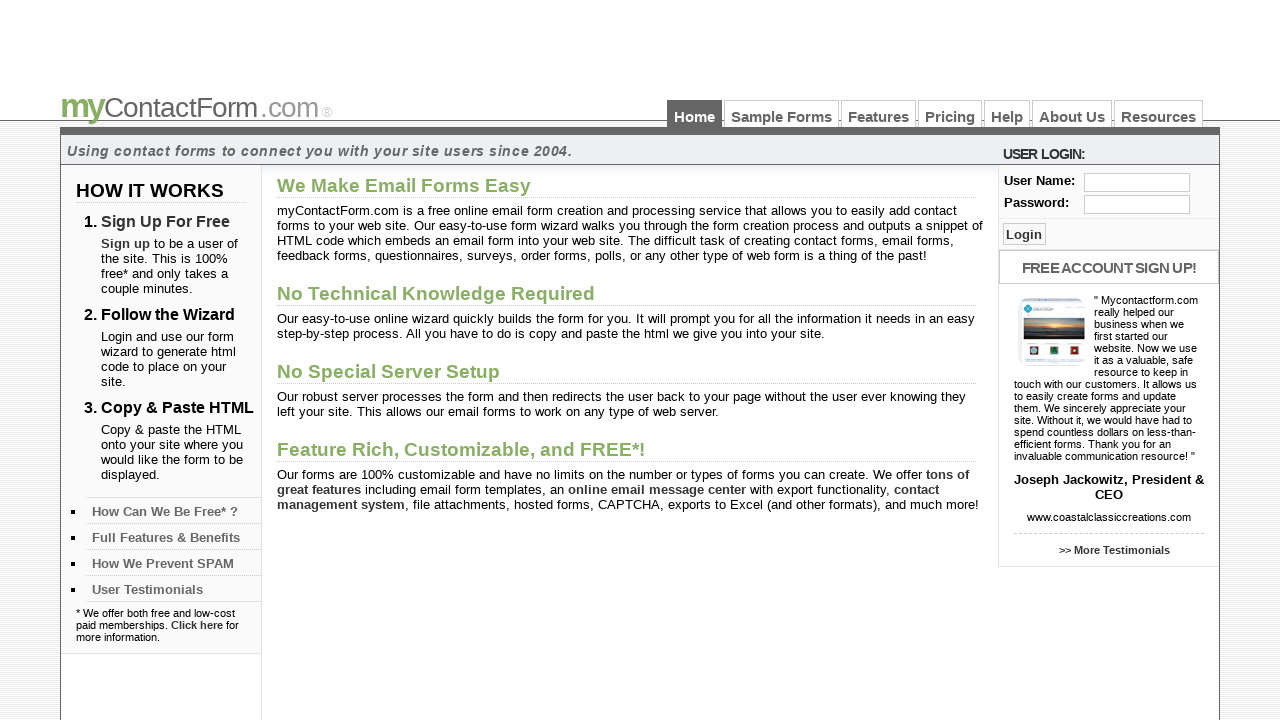